Tests Bootstrap dropdown functionality by clicking on a dropdown menu button and verifying that dropdown menu items are displayed

Starting URL: https://www.w3schools.com/bootstrap/bootstrap_dropdowns.asp

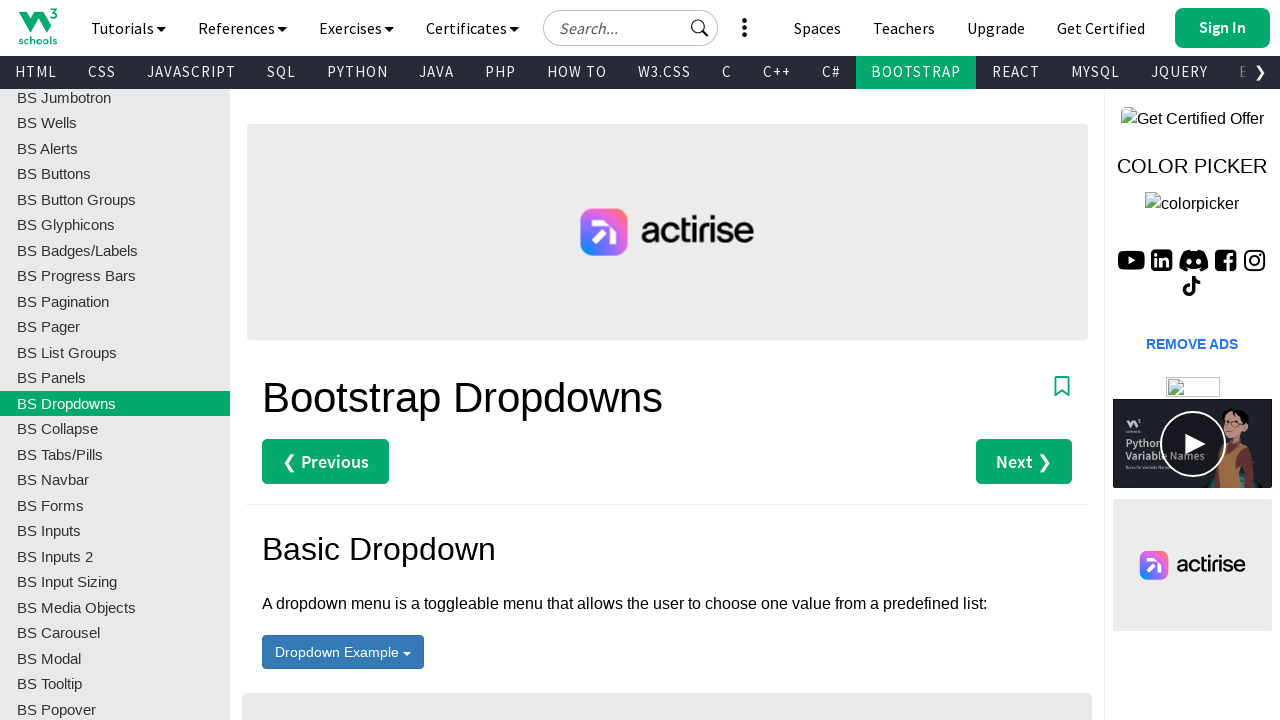

Clicked on dropdown menu button at (343, 652) on #menu1
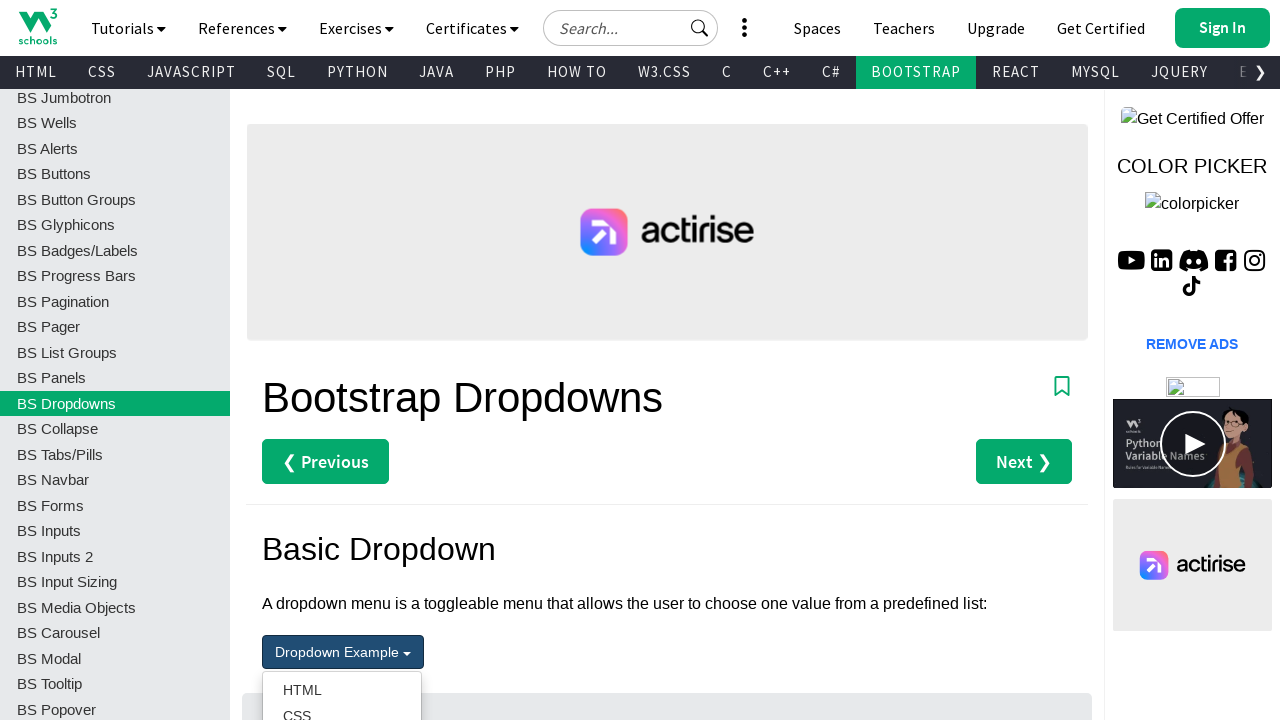

Waited for dropdown menu items to appear
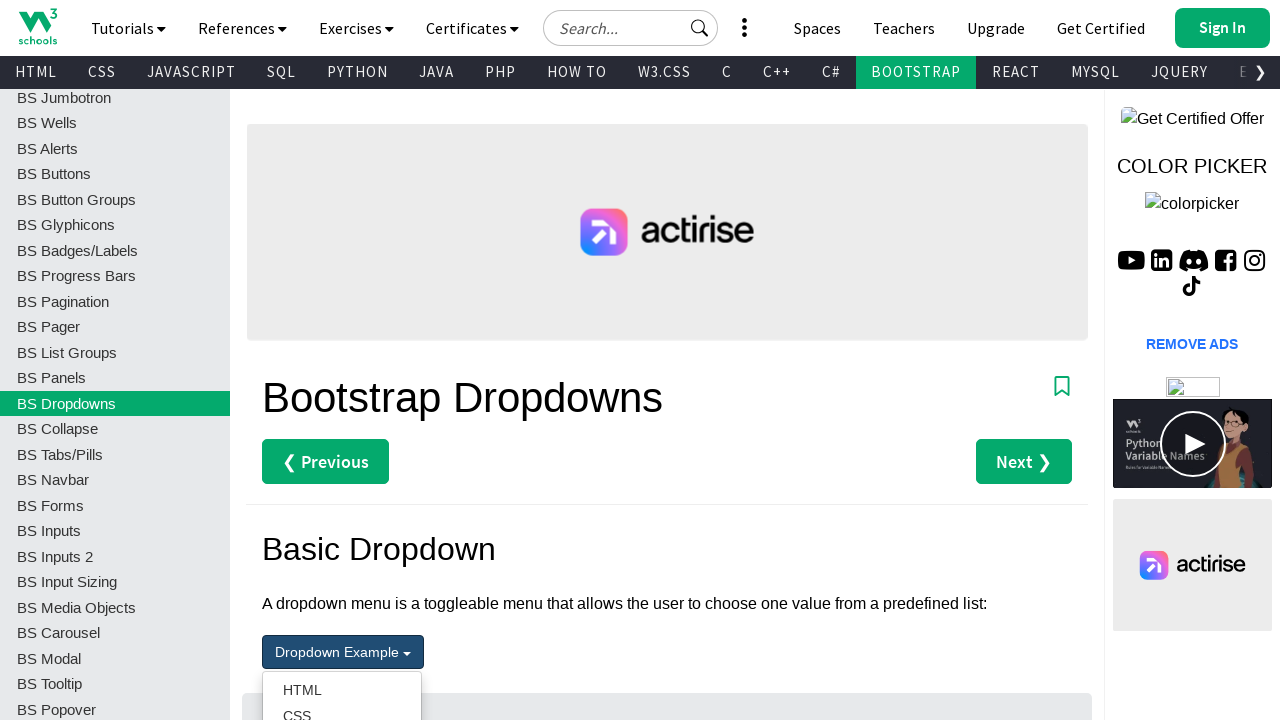

Located dropdown menu links
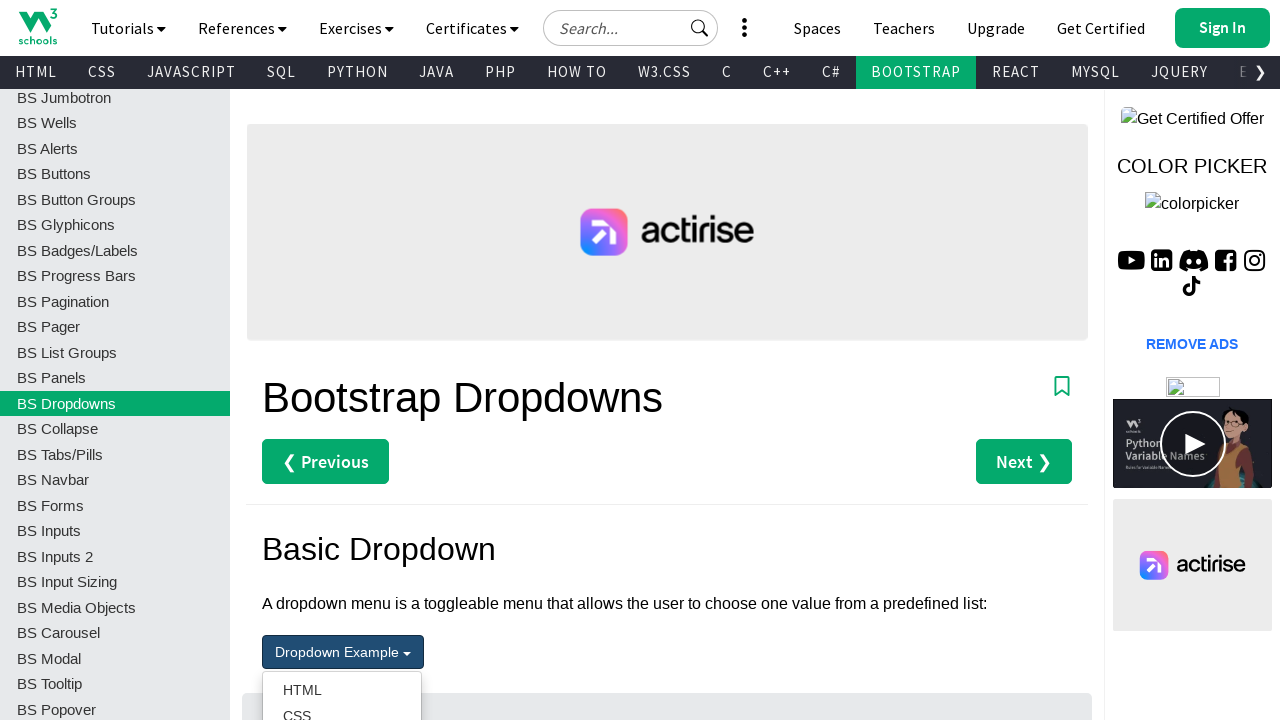

Verified first dropdown menu item is visible
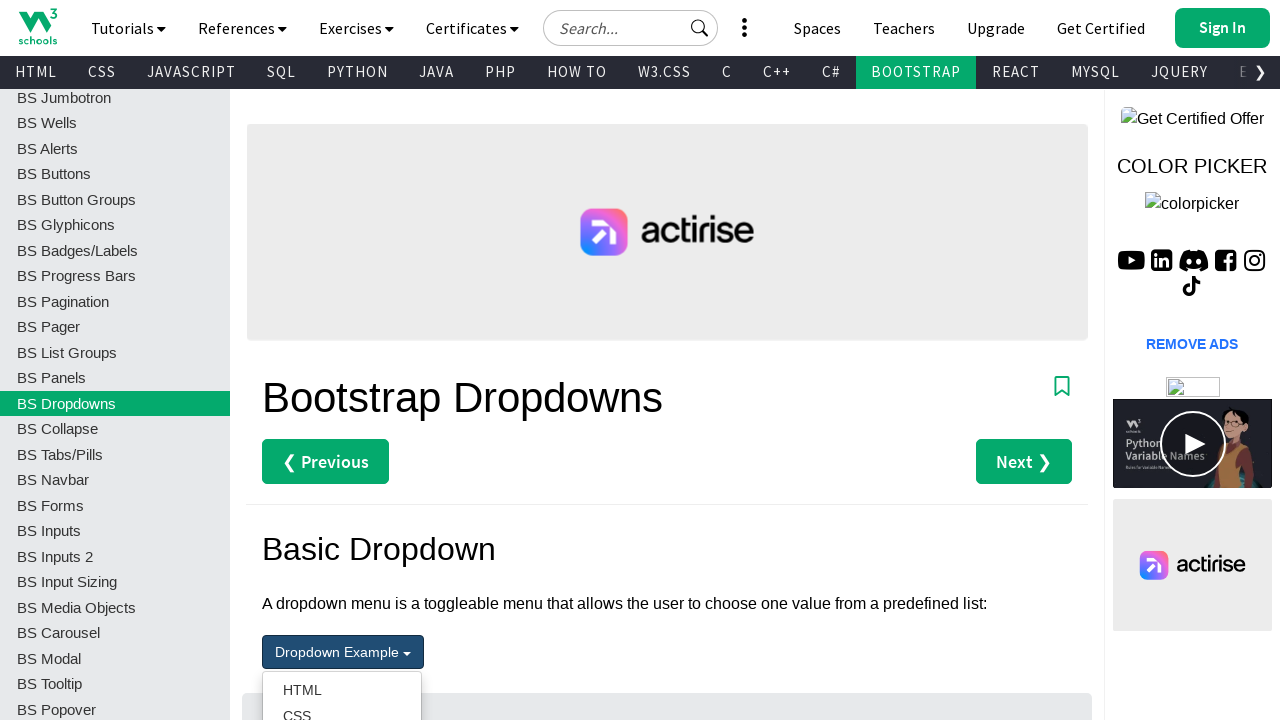

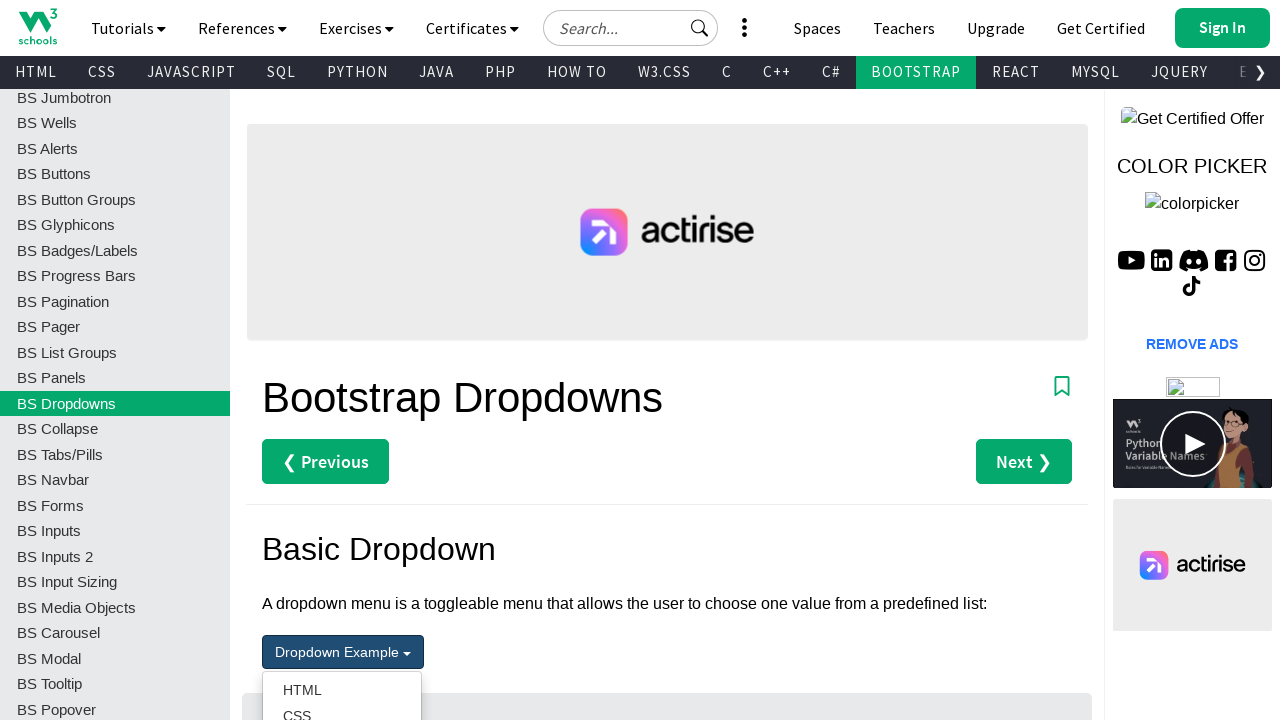